Navigates to the Simplilearn website homepage to verify it loads successfully

Starting URL: https://www.simplilearn.com

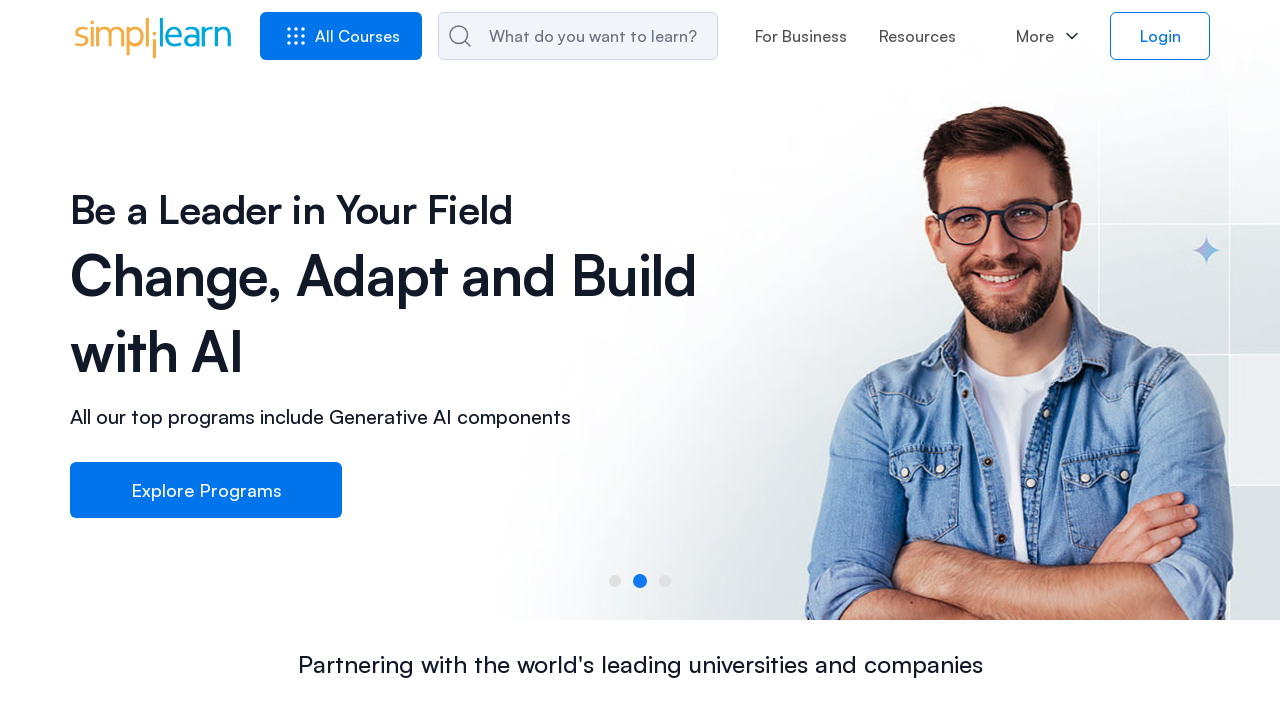

Navigated to Simplilearn homepage
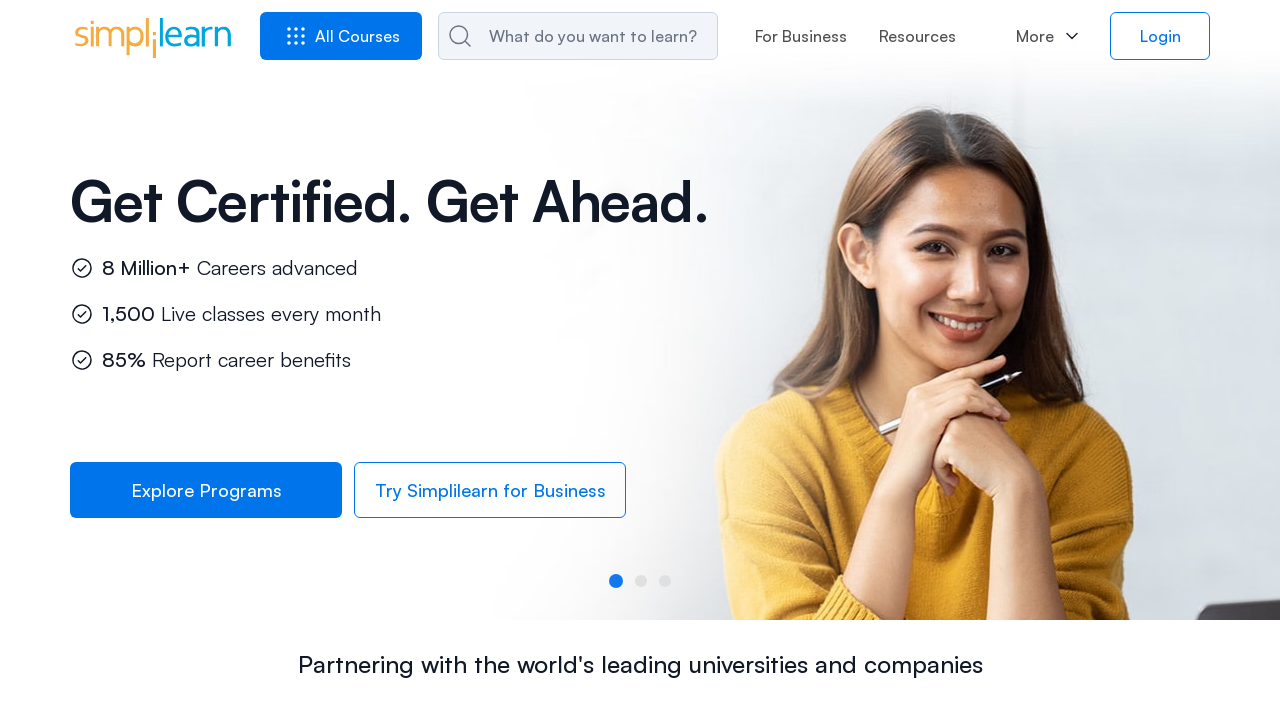

Page fully loaded (networkidle state reached)
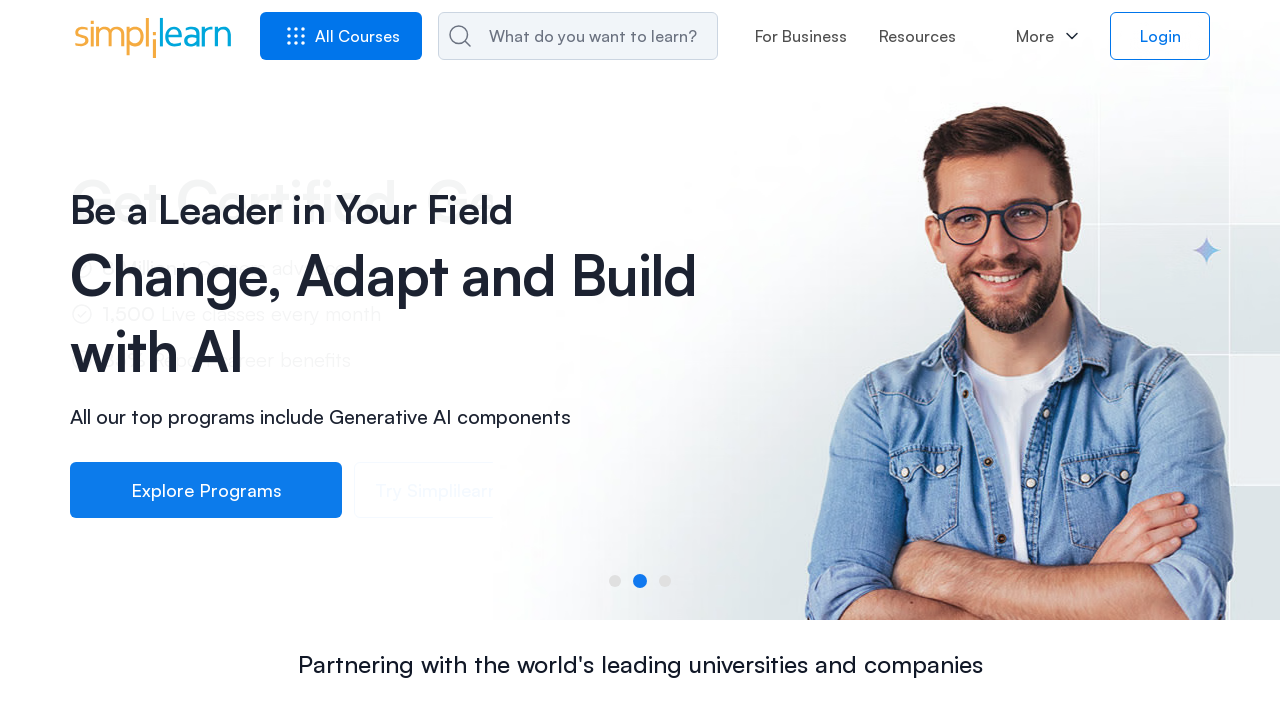

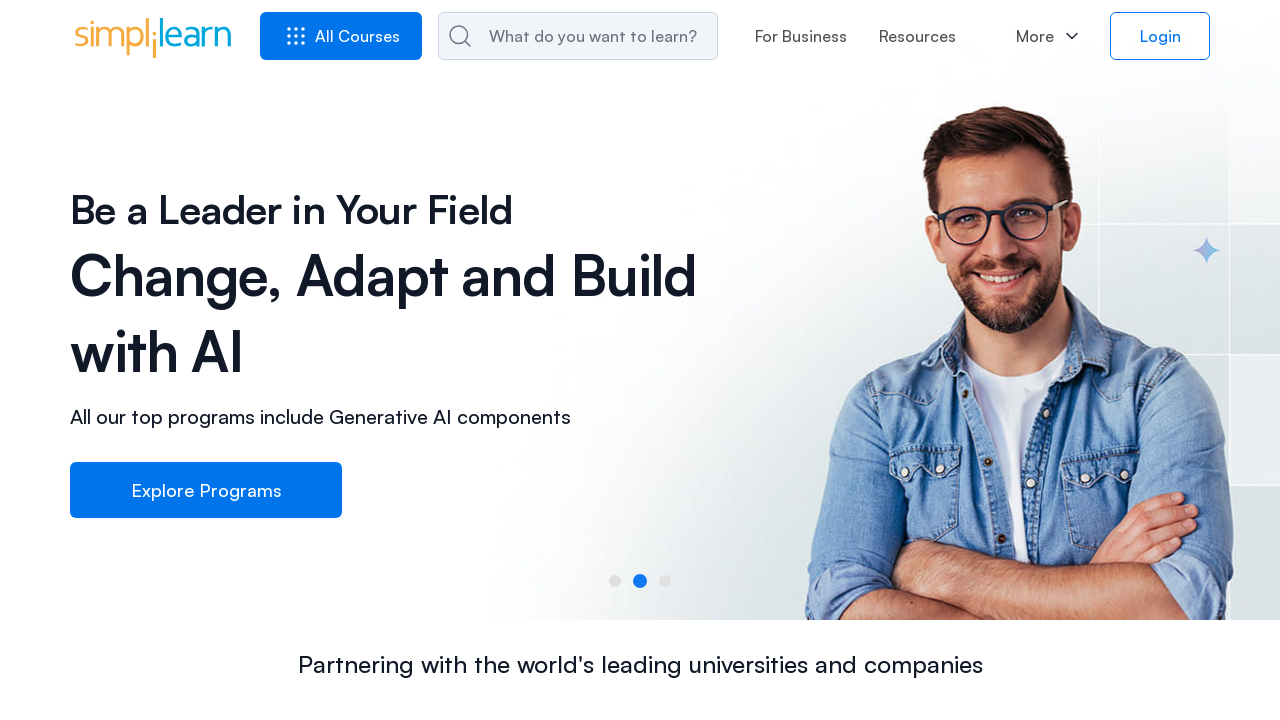